Tests interacting with a select dropdown by switching to an iframe and selecting an option by value

Starting URL: https://www.w3schools.com/tags/tryit.asp?filename=tryhtml_select

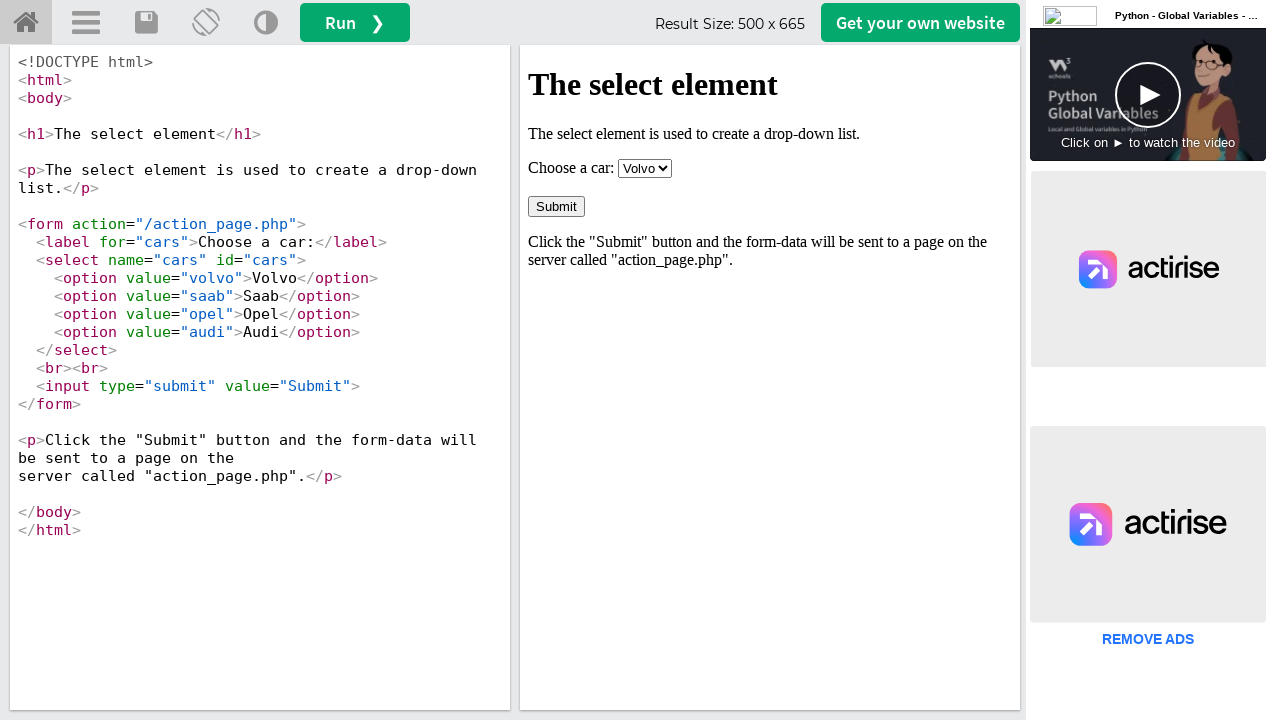

Located iframe with id 'iframeResult'
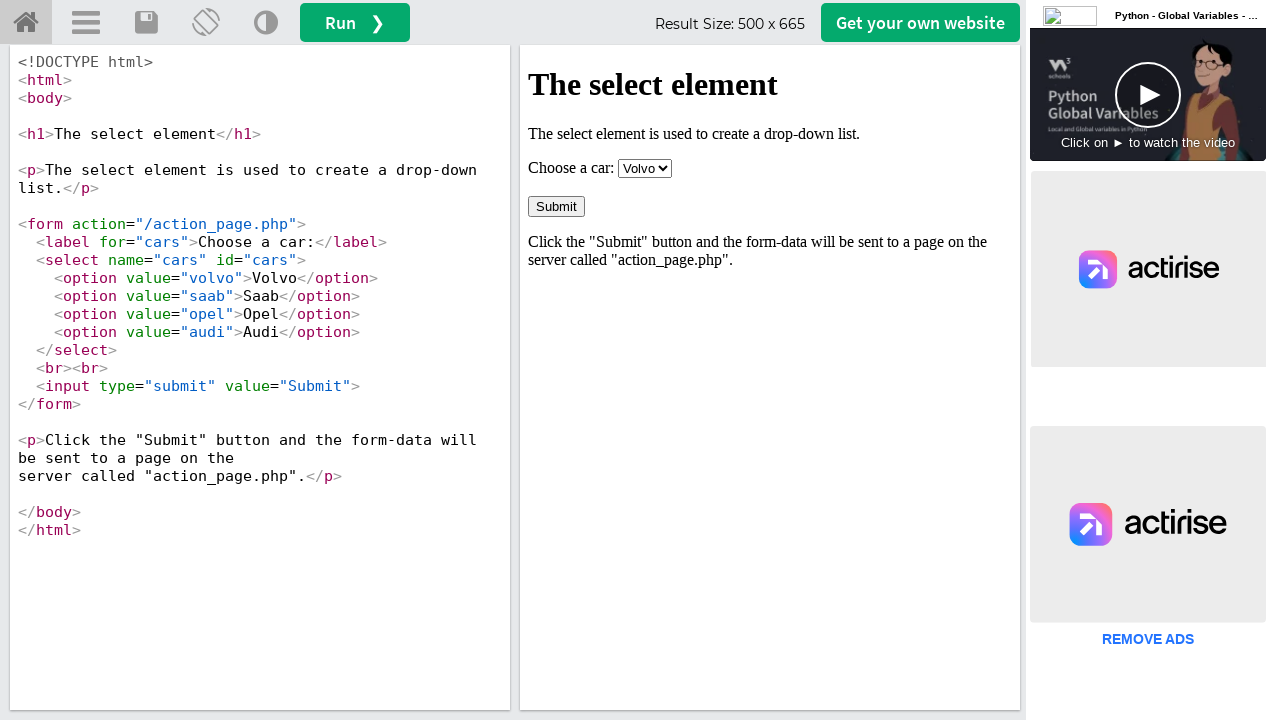

Located select element within iframe
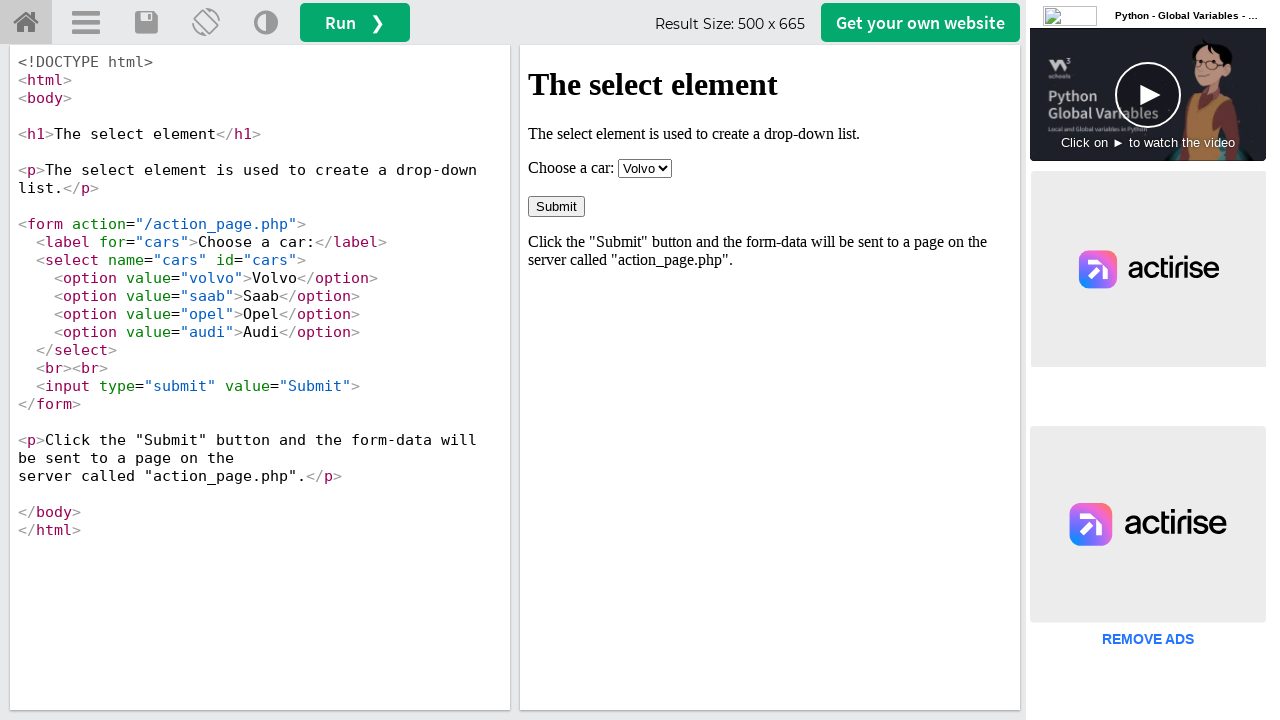

Select element became visible and ready
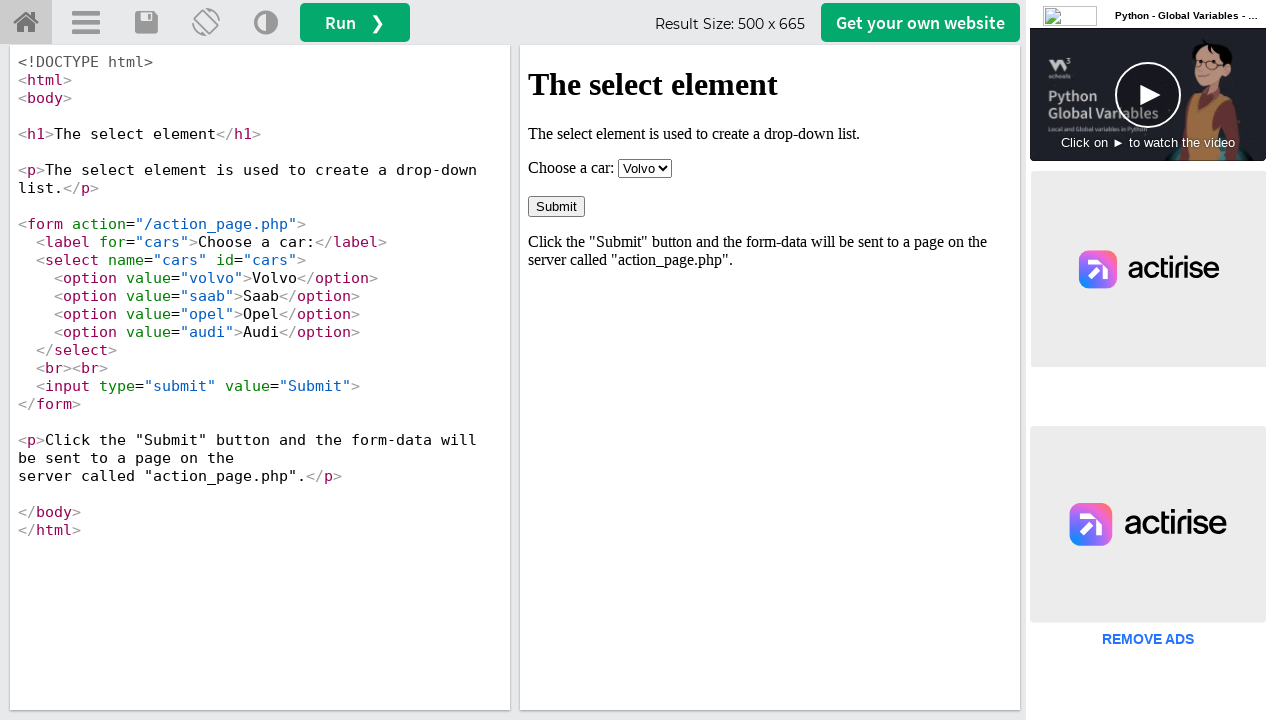

Selected 'audi' option from dropdown on #iframeResult >> internal:control=enter-frame >> select
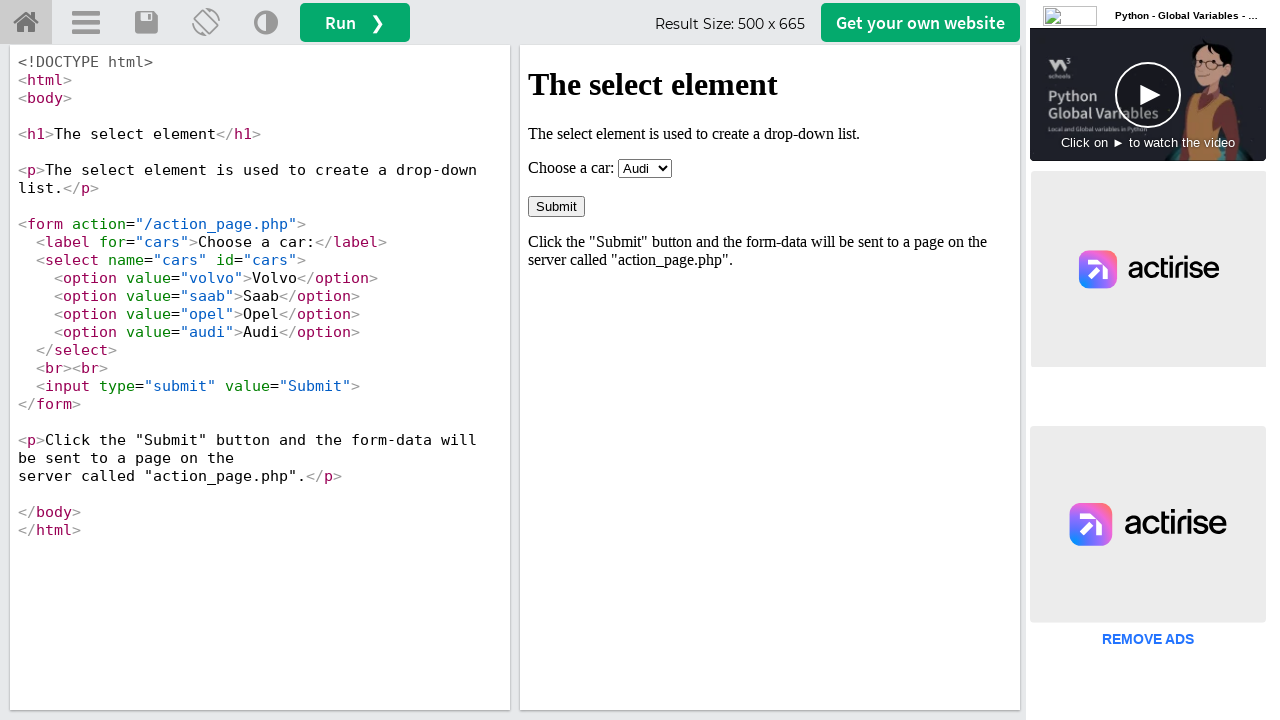

Verified that 'audi' option is selected
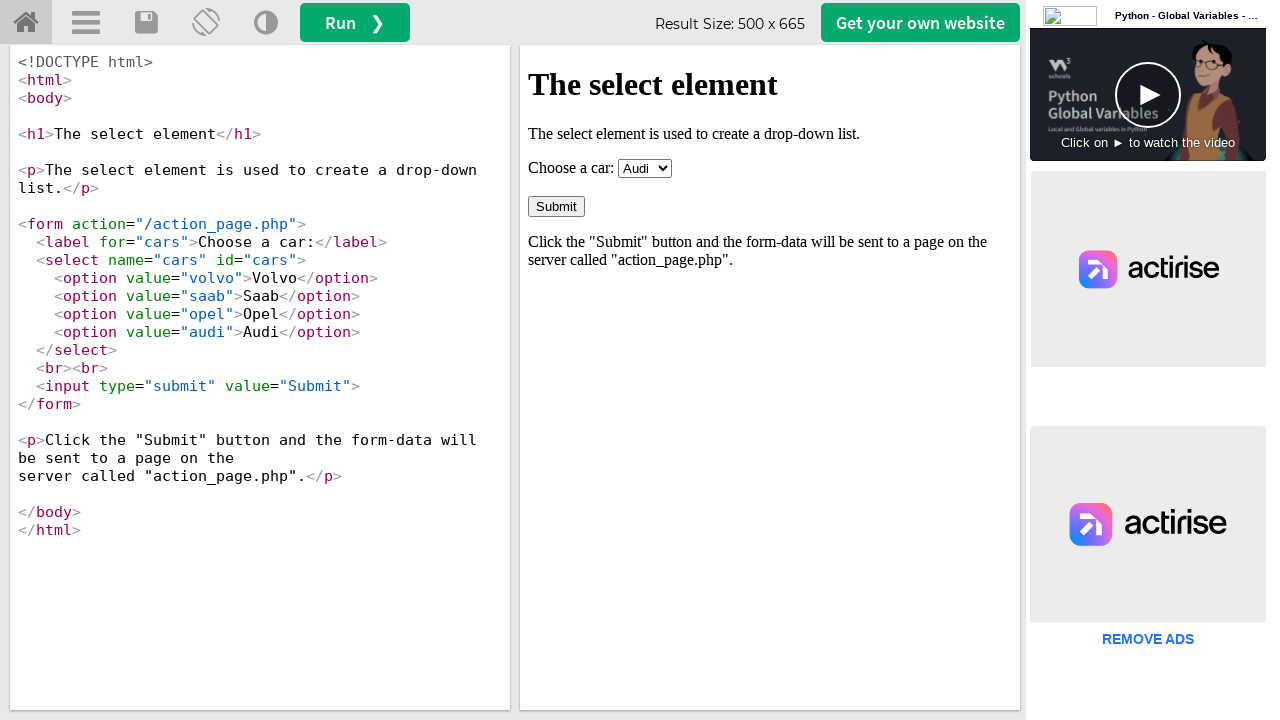

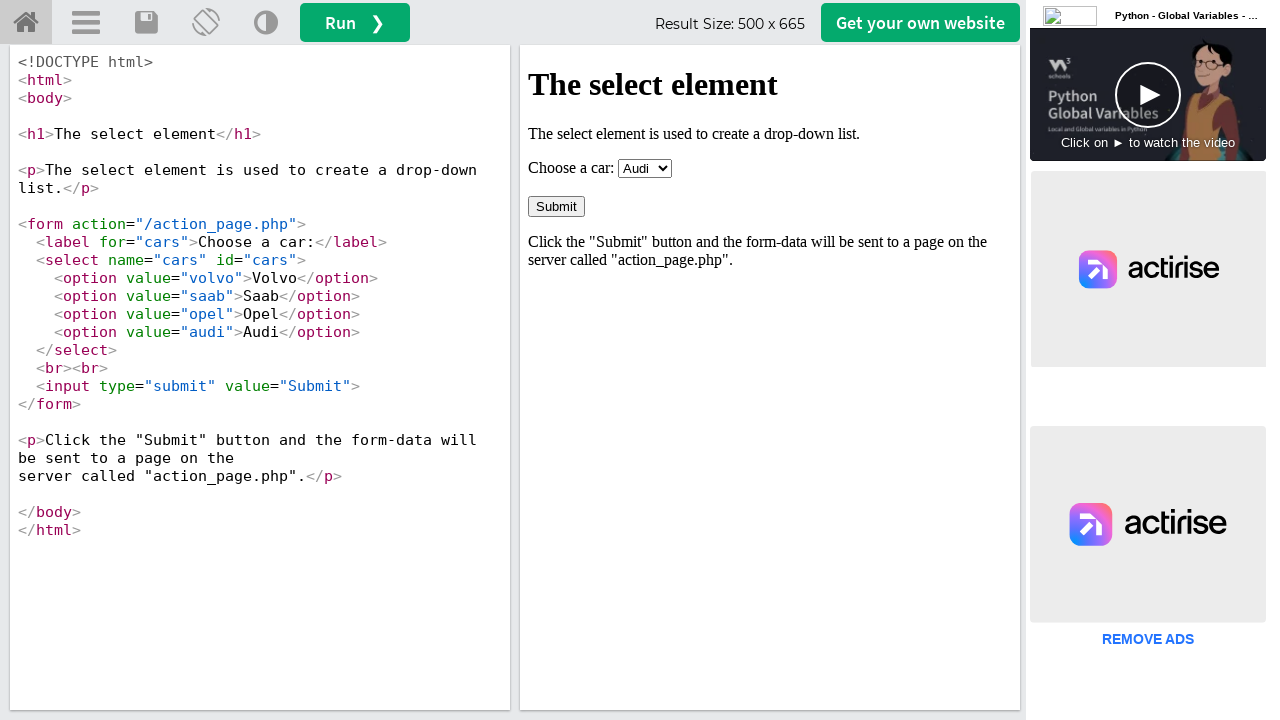